Waits for price to reach $100, clicks book button, then solves a math problem and submits the answer

Starting URL: http://suninjuly.github.io/explicit_wait2.html

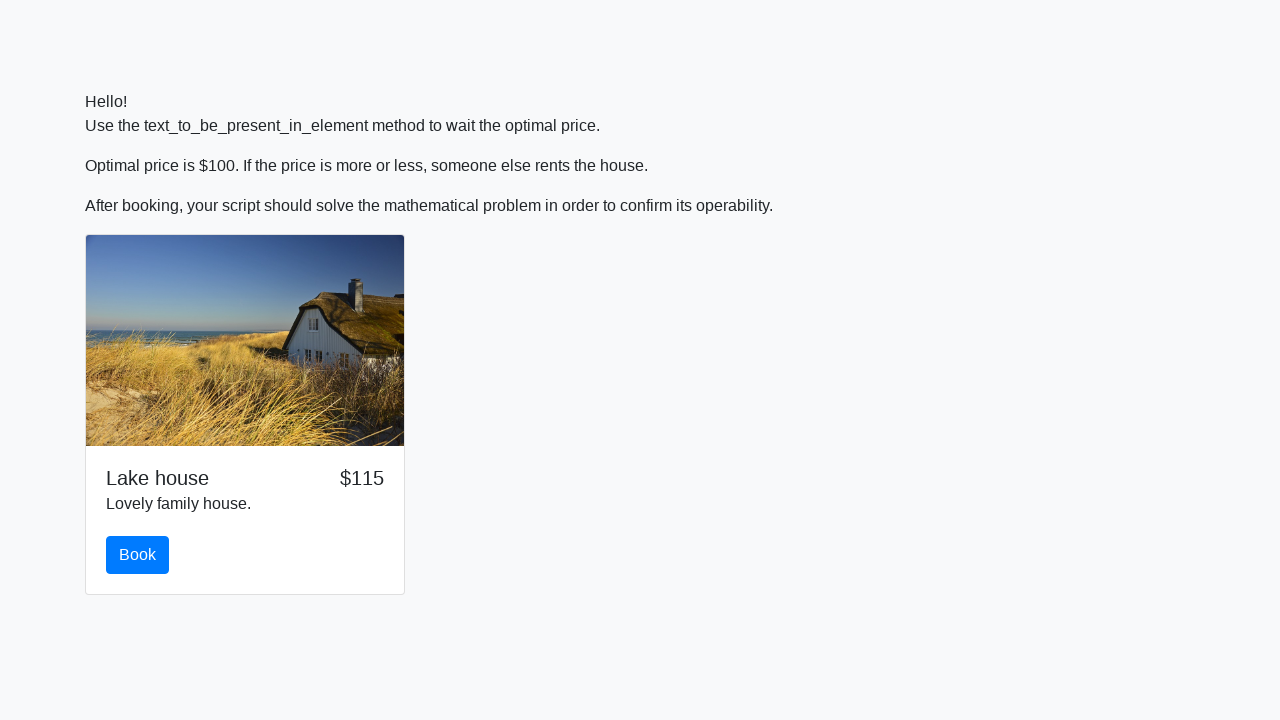

Waited for price to reach $100
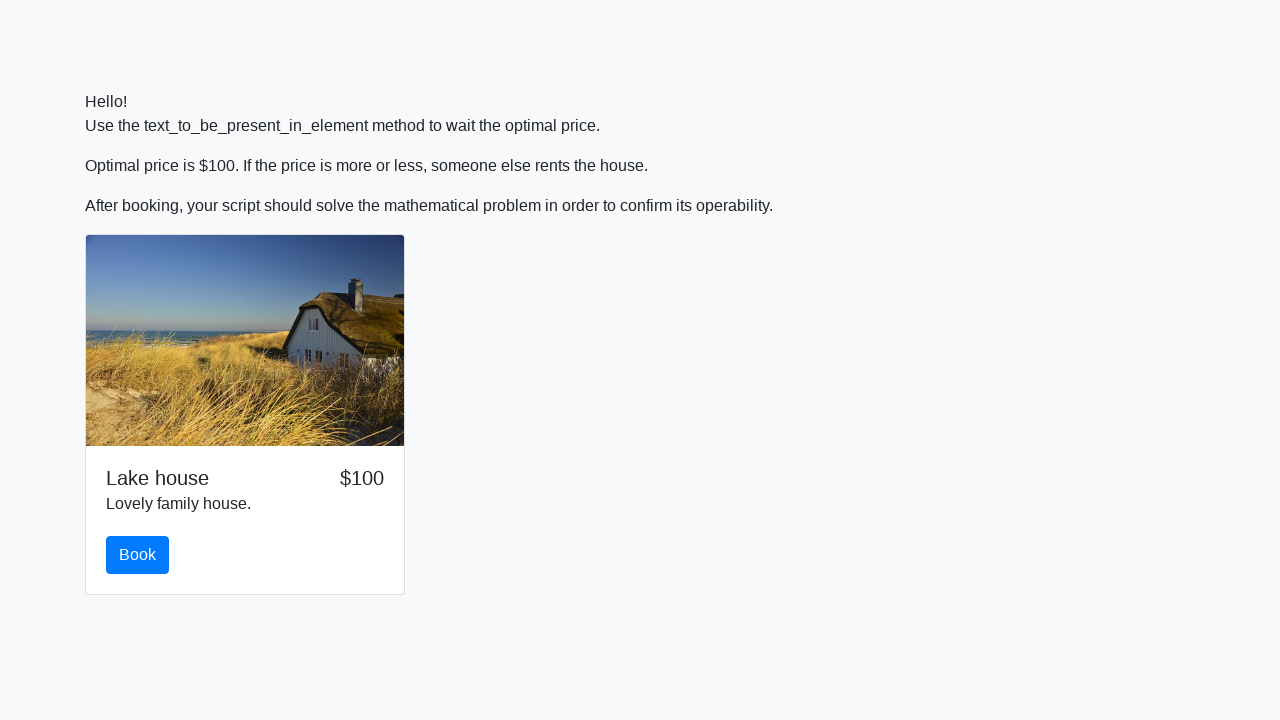

Clicked the book button at (138, 555) on #book
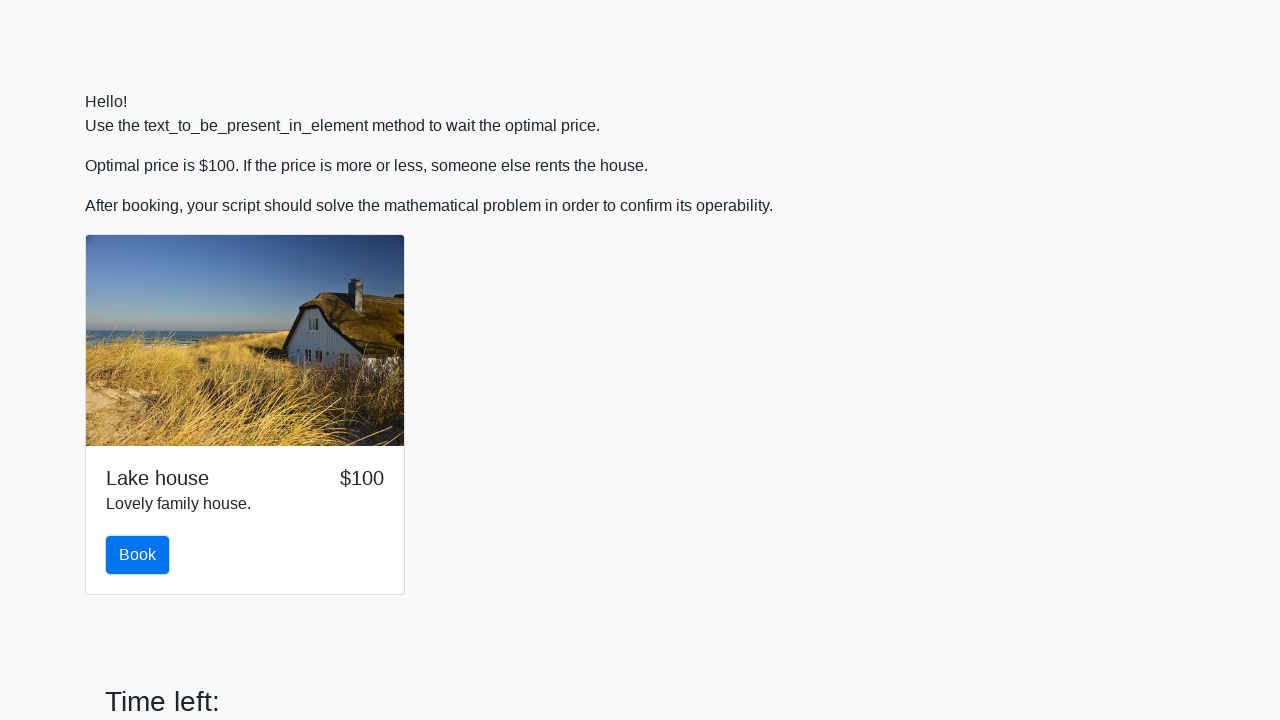

Read value x from input field: 846
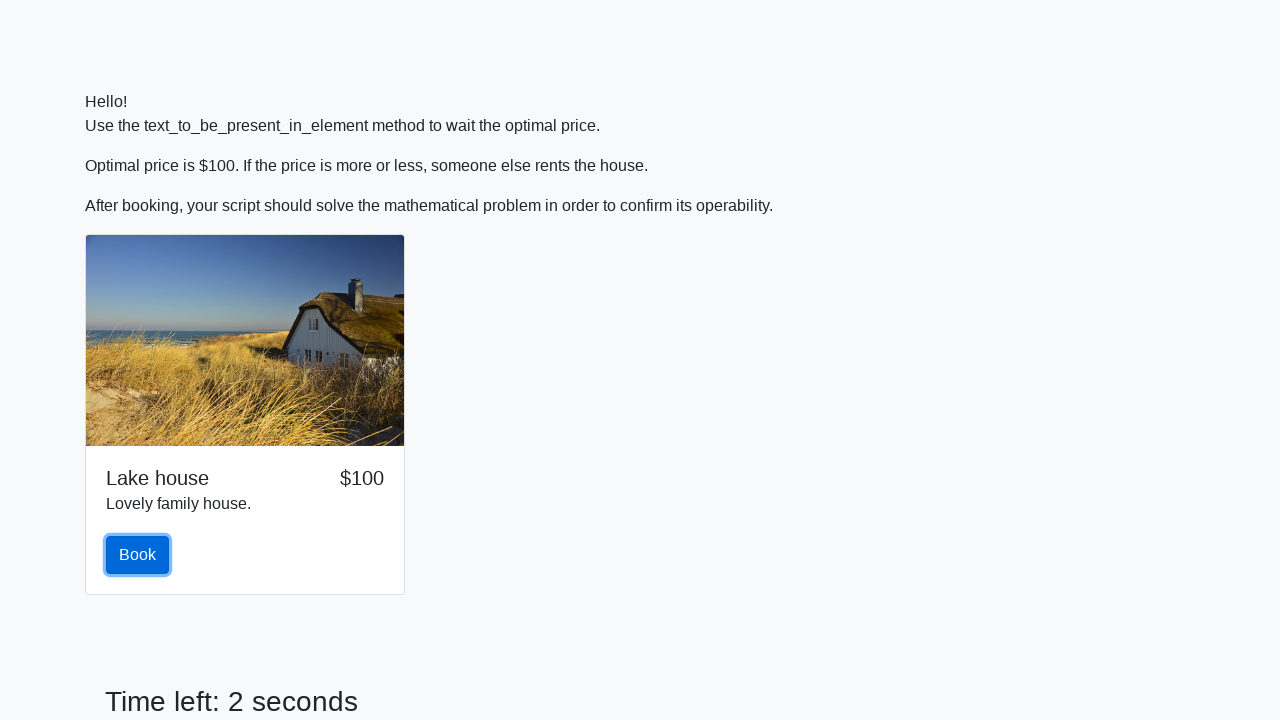

Calculated f(x) = ln(abs(12*sin(846))) = 2.2497792468903905
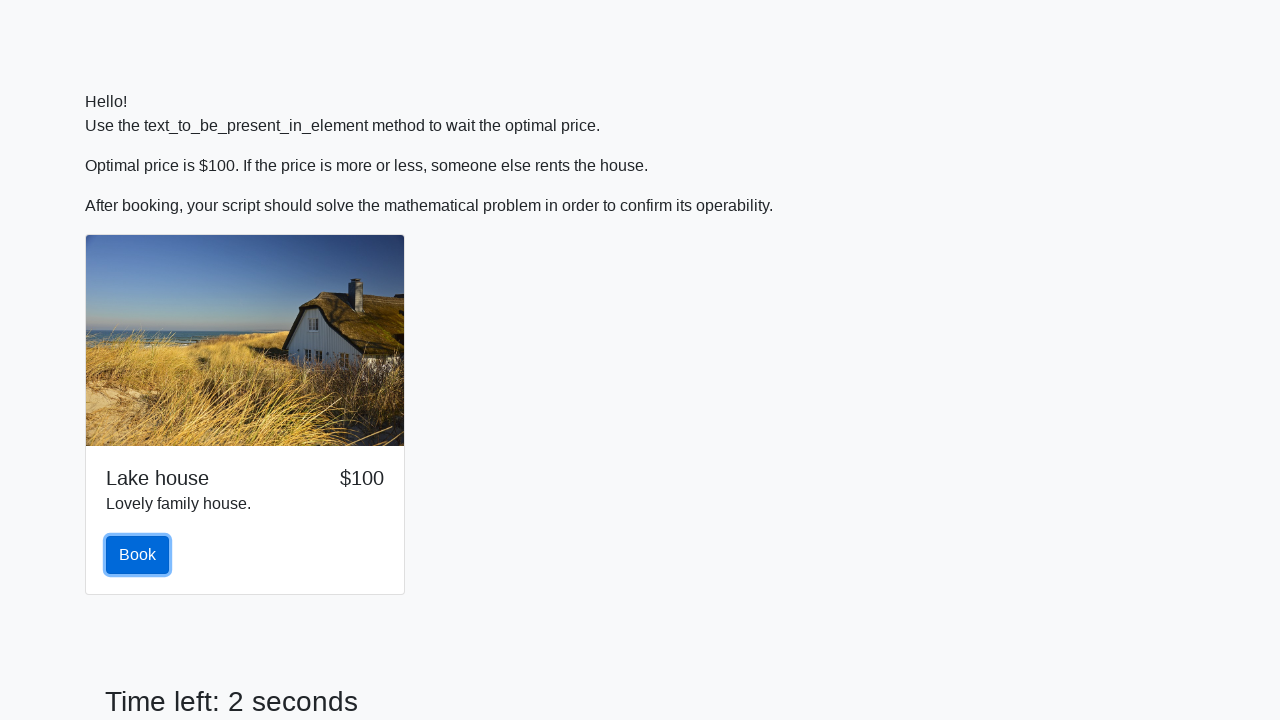

Filled answer field with calculated value: 2.2497792468903905 on #answer
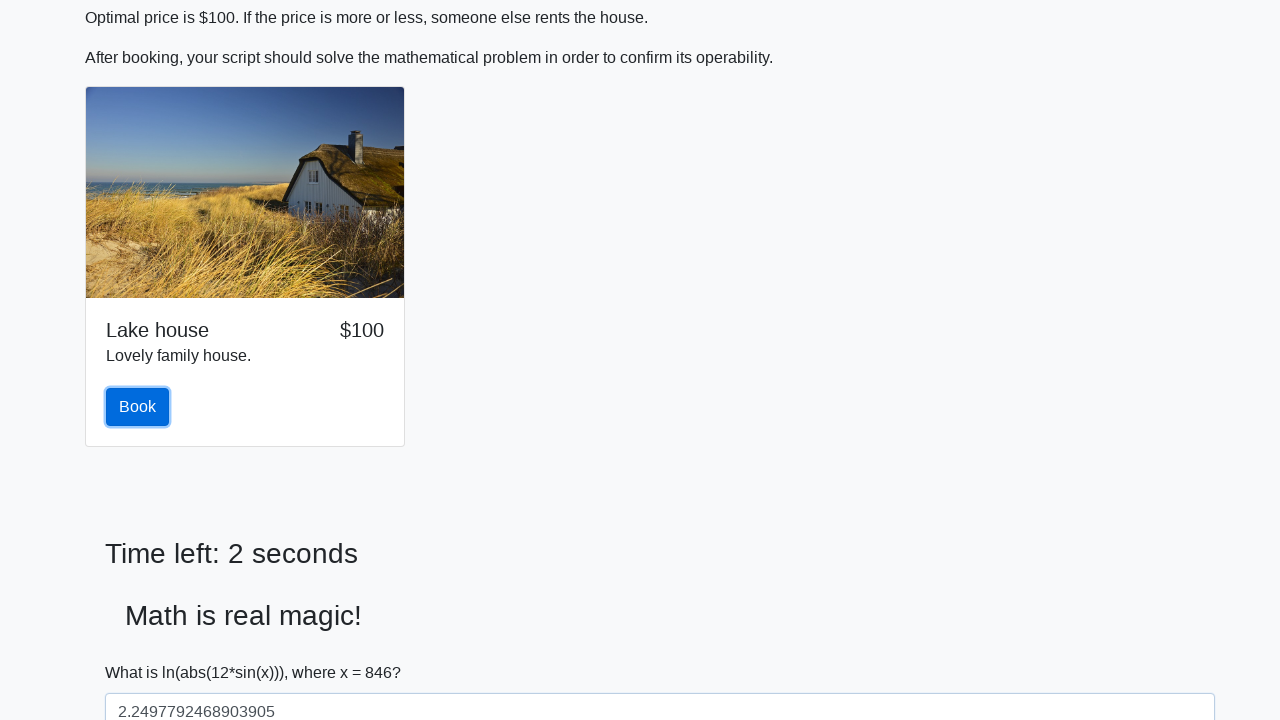

Clicked submit button to submit the answer at (143, 651) on button[type='submit']
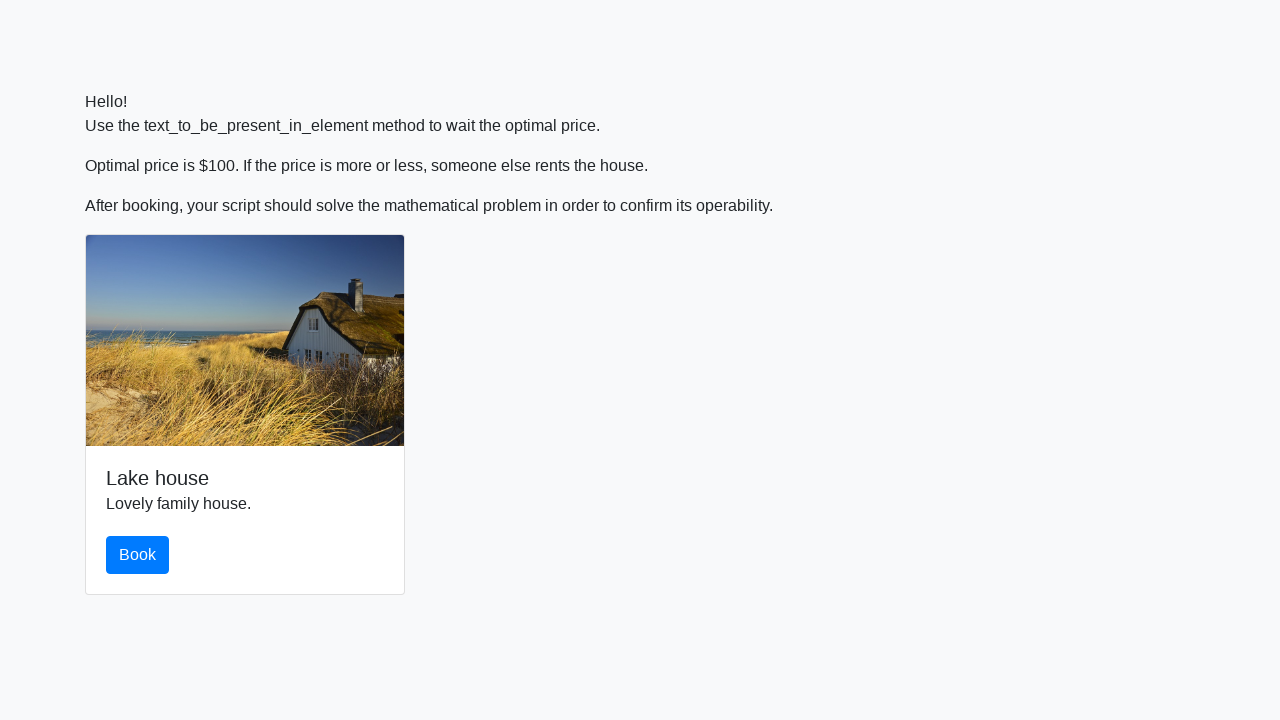

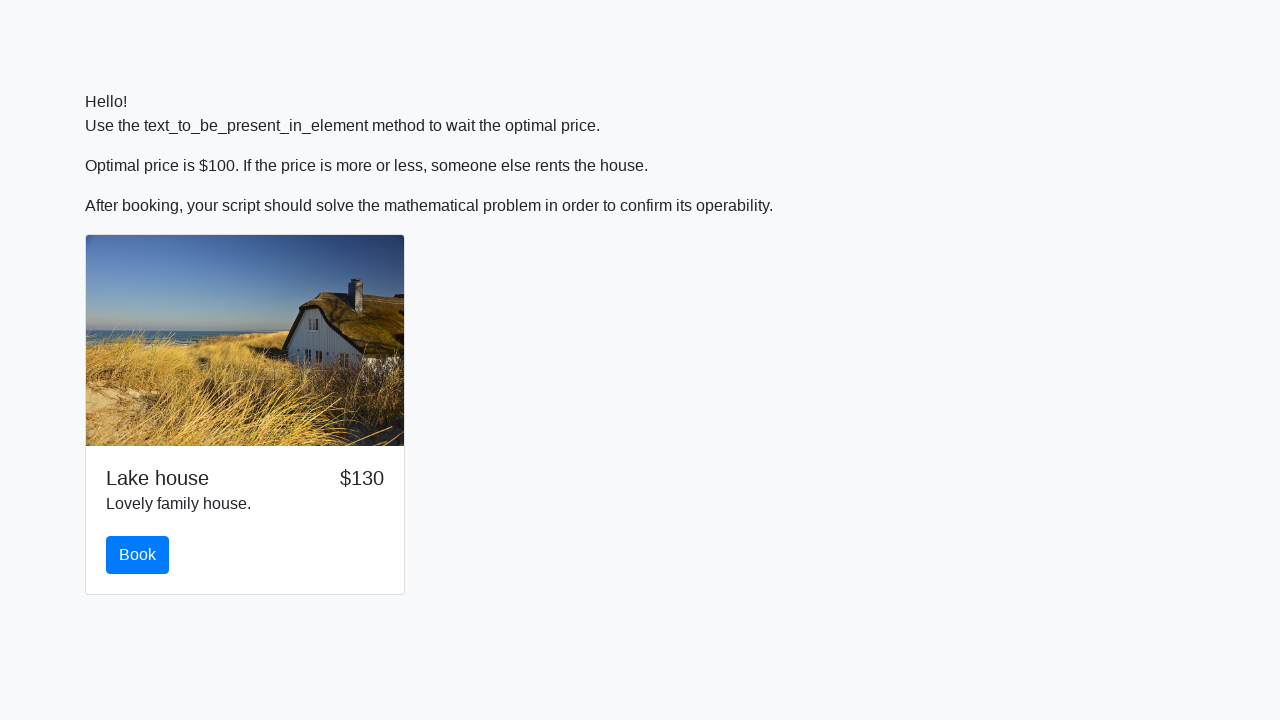